Fills out and submits a signup form with first name, last name, and email address

Starting URL: http://secure-retreat-92358.herokuapp.com/

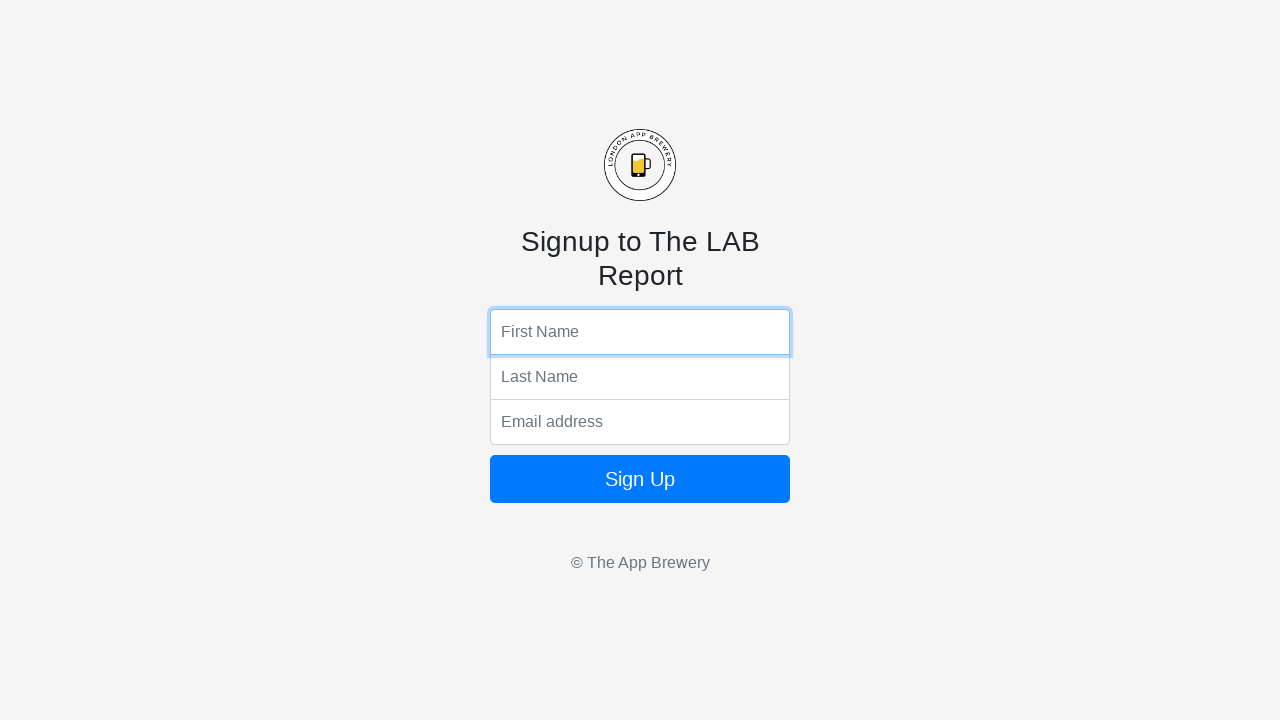

Filled first name field with 'Alexander' on input[name='fName']
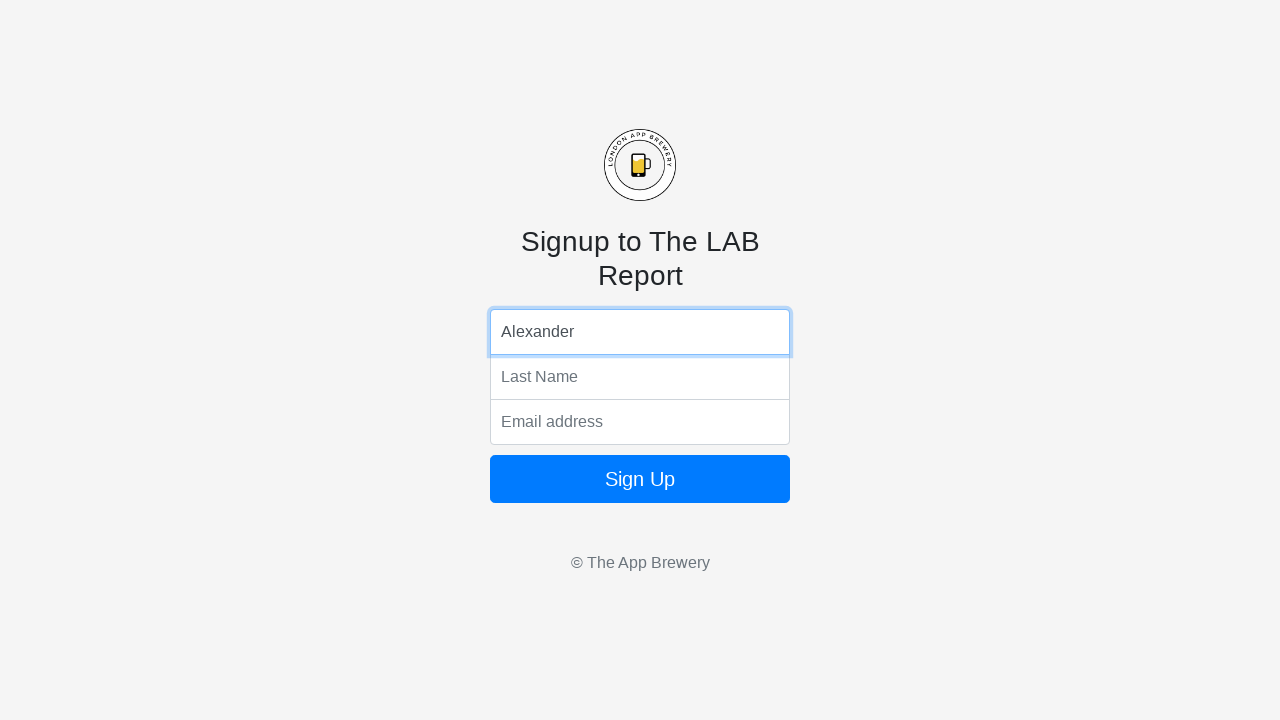

Filled last name field with 'Johnson' on input[name='lName']
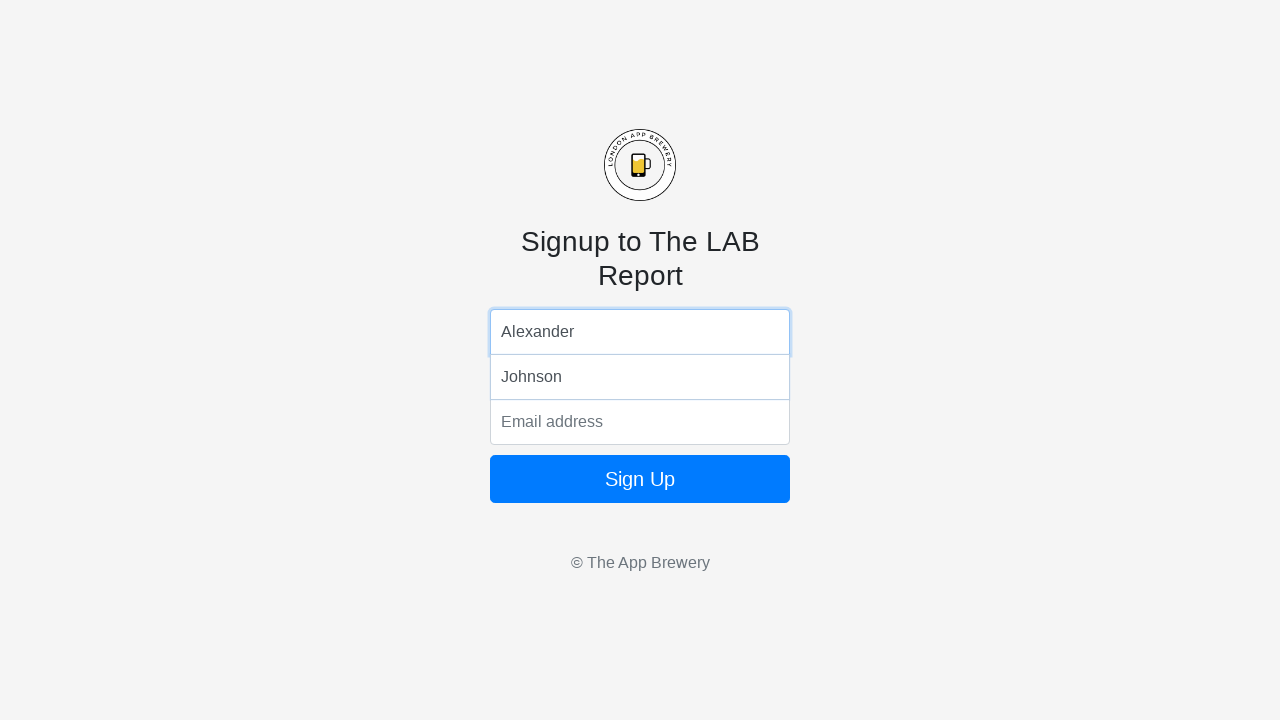

Filled email field with 'alex.johnson@example.com' on input[name='email']
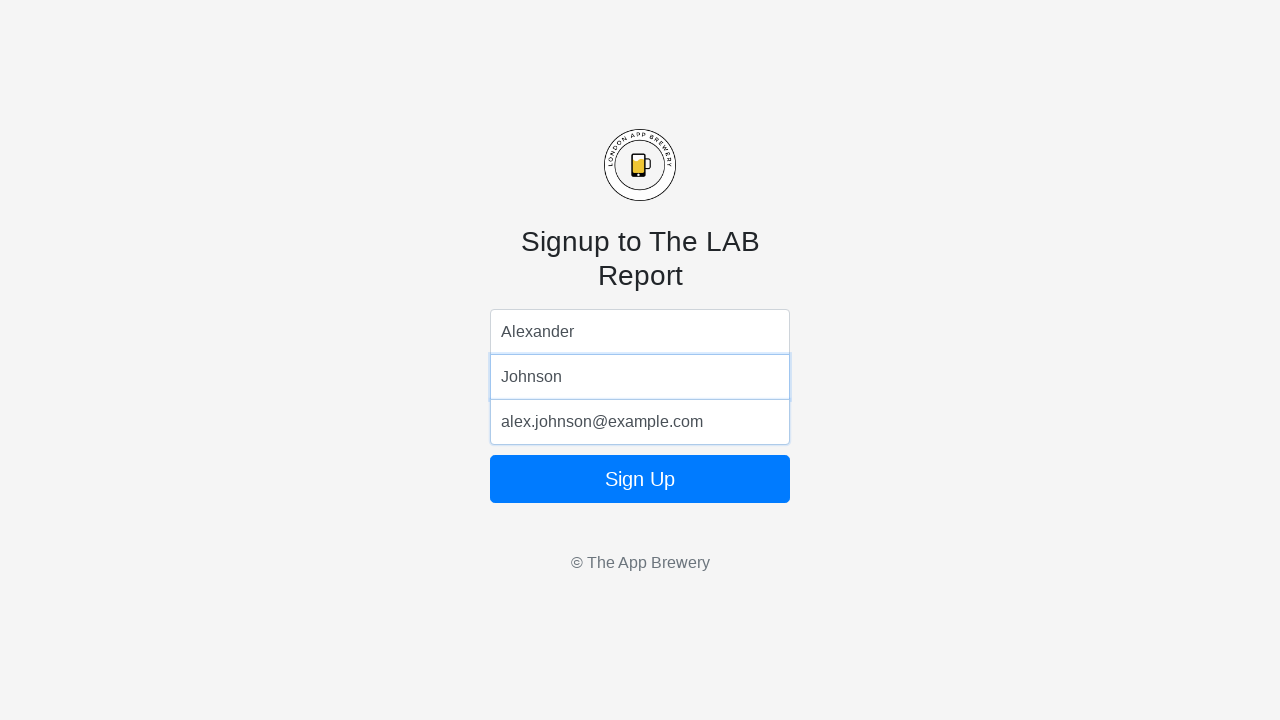

Clicked submit button to submit signup form at (640, 479) on .btn
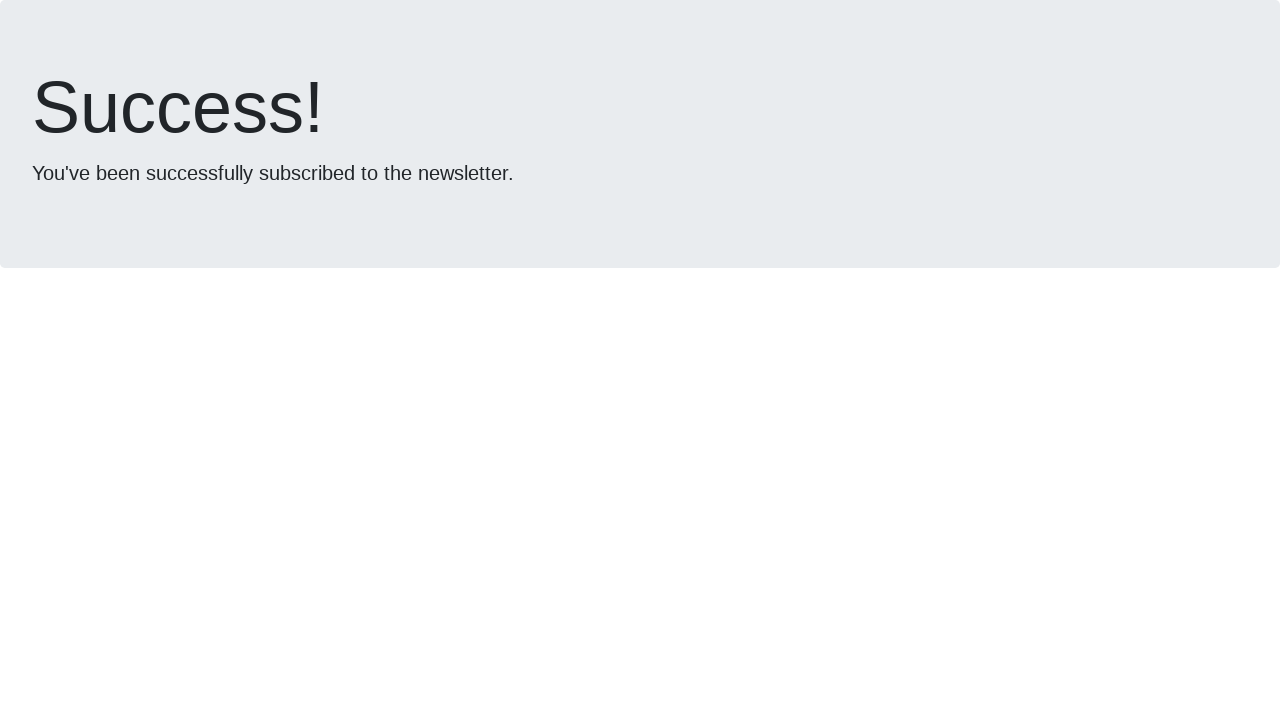

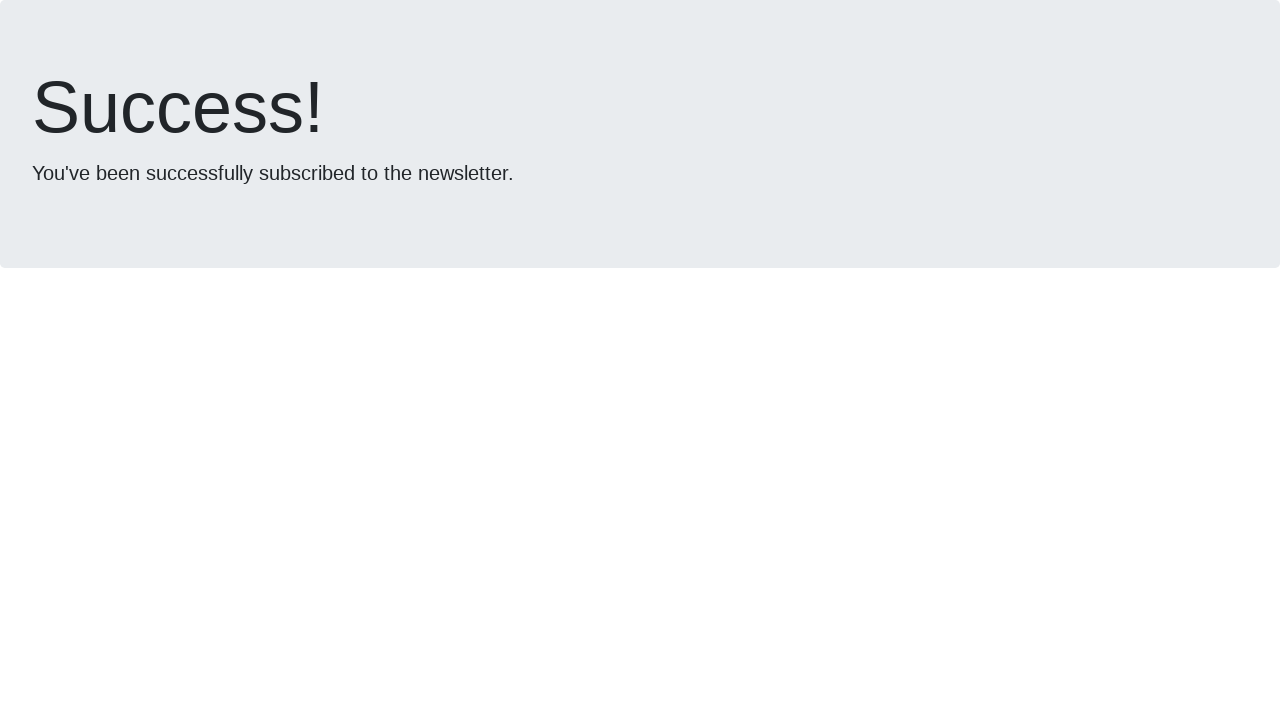